Tests right-click context menu functionality by right-clicking on an element and selecting the "Copy" option from the context menu

Starting URL: http://swisnl.github.io/jQuery-contextMenu/demo.html

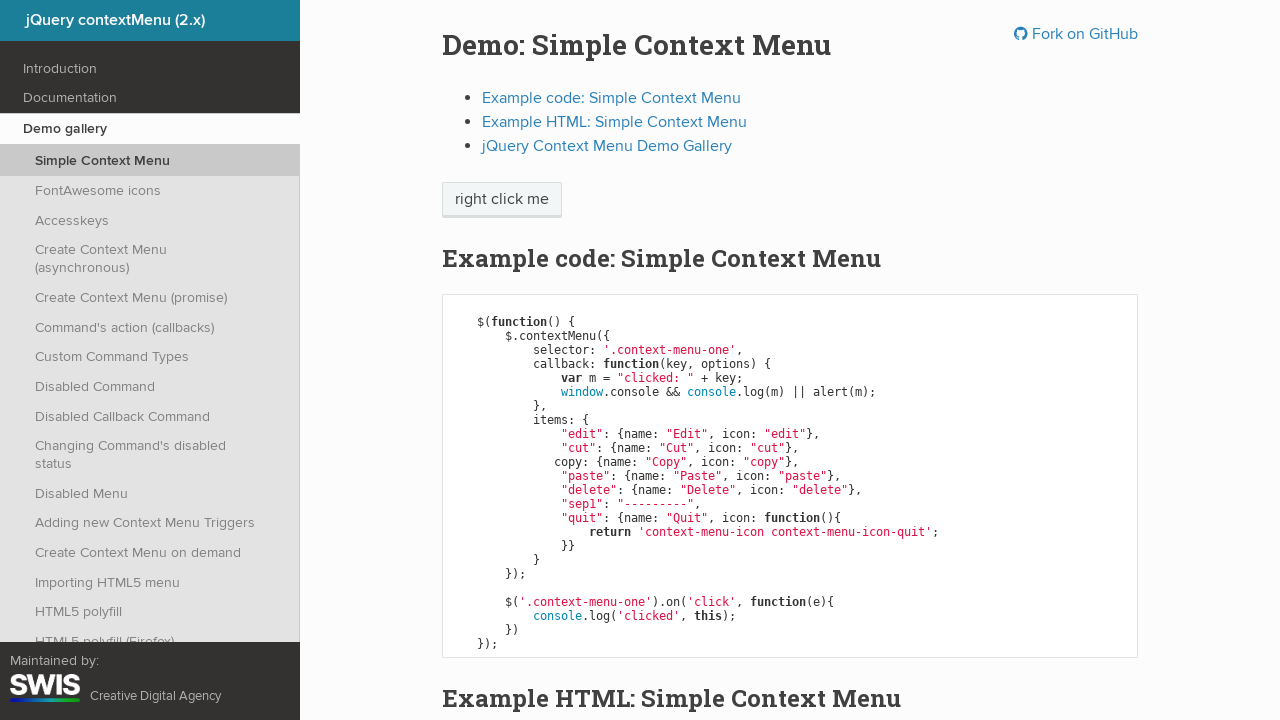

Located right-click target element
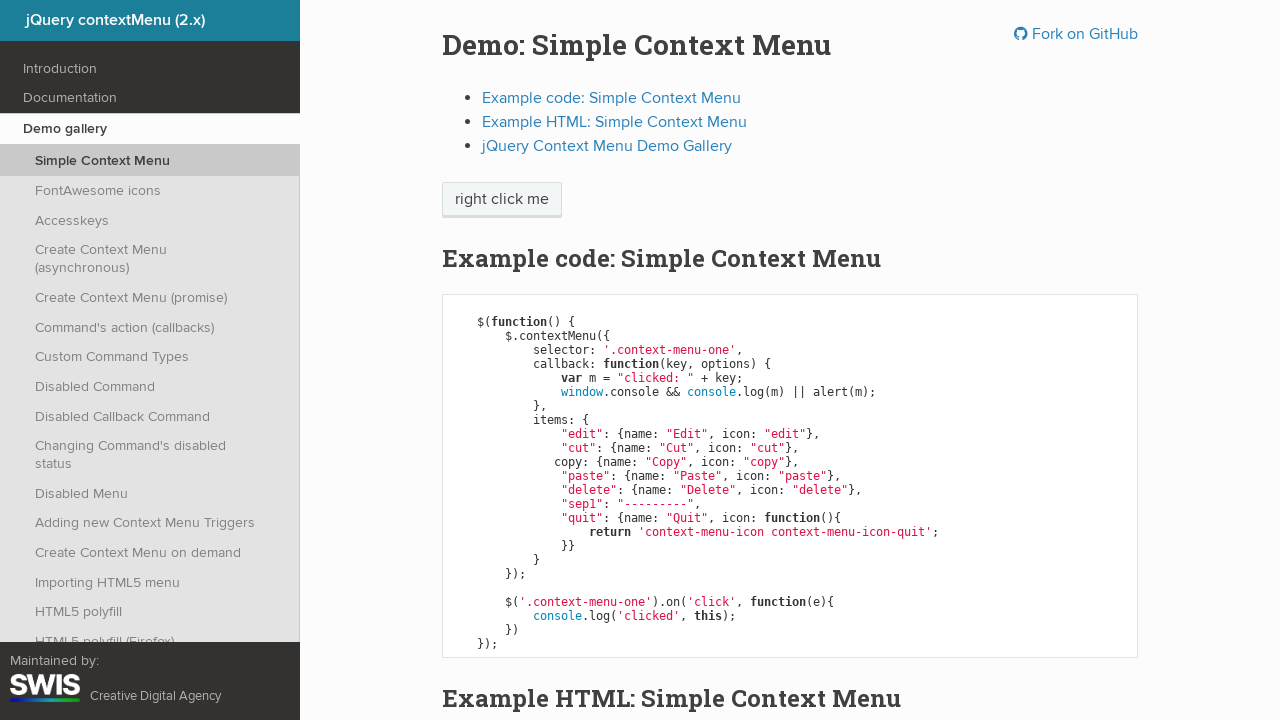

Right-clicked on the target element at (502, 200) on xpath=//span[text()='right click me']
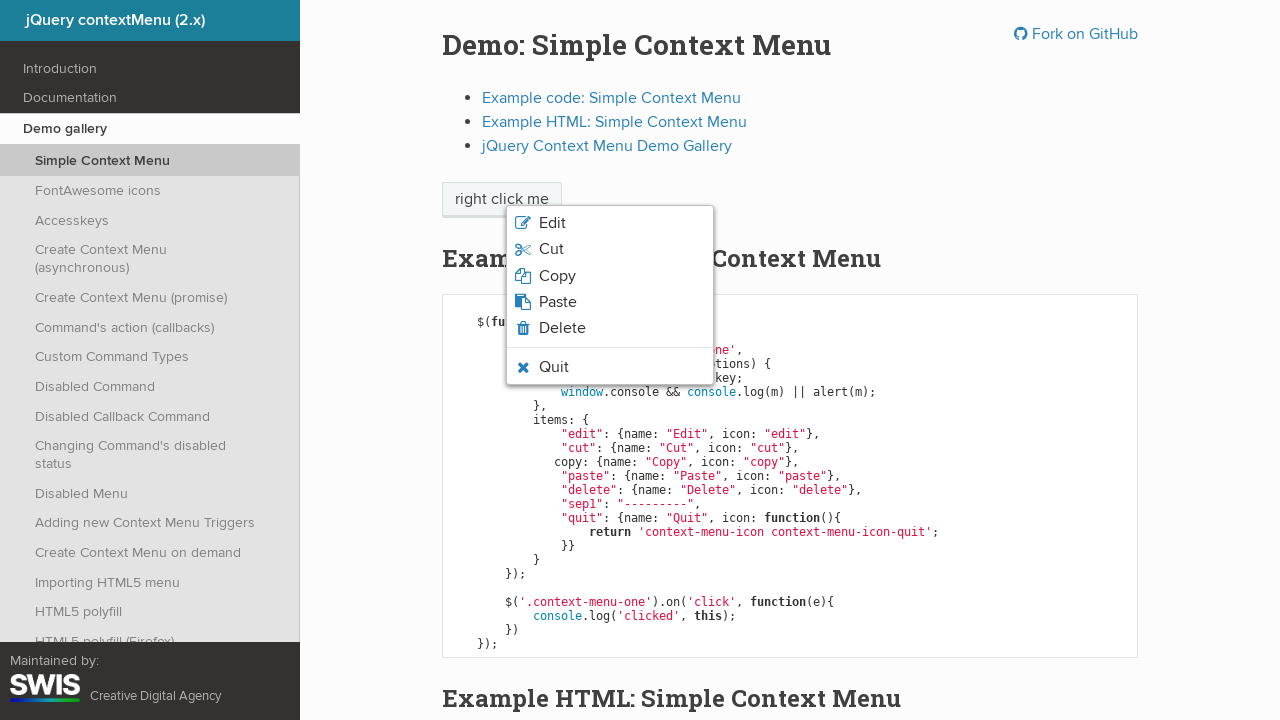

Context menu appeared
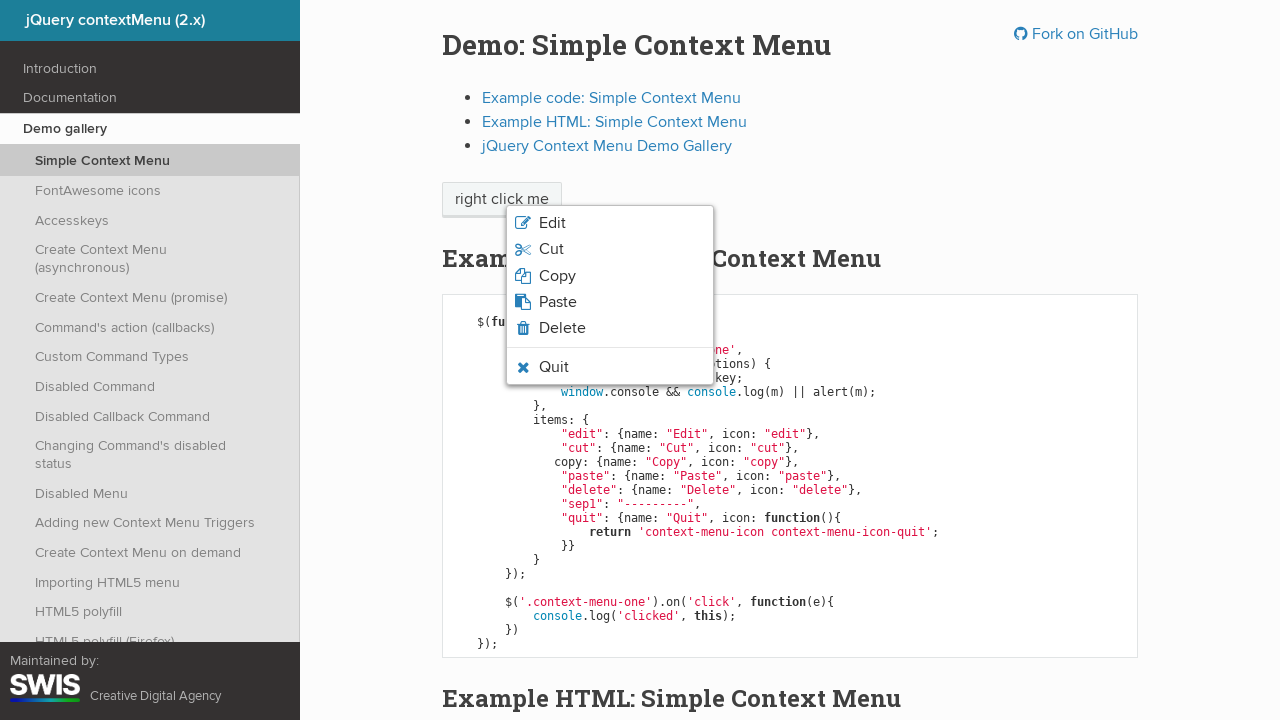

Clicked on 'Copy' option in context menu at (557, 276) on xpath=//ul[@class='context-menu-list context-menu-root']/li/span[text()='Copy']
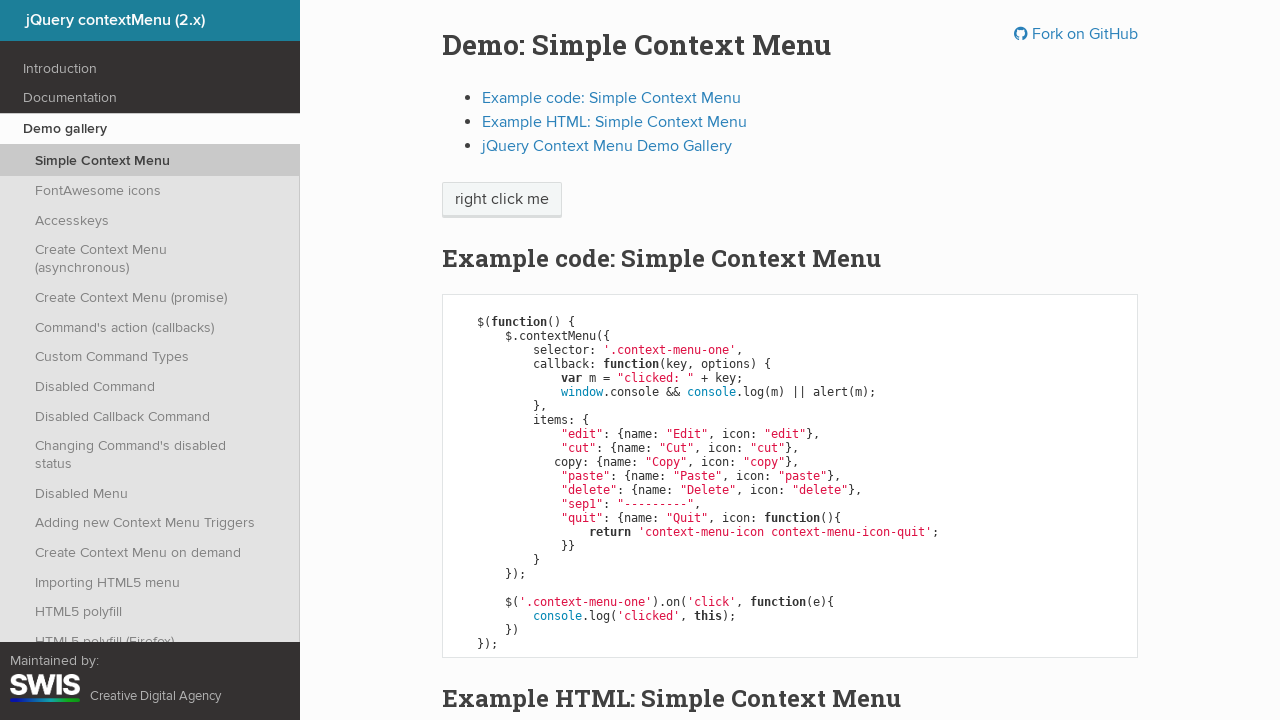

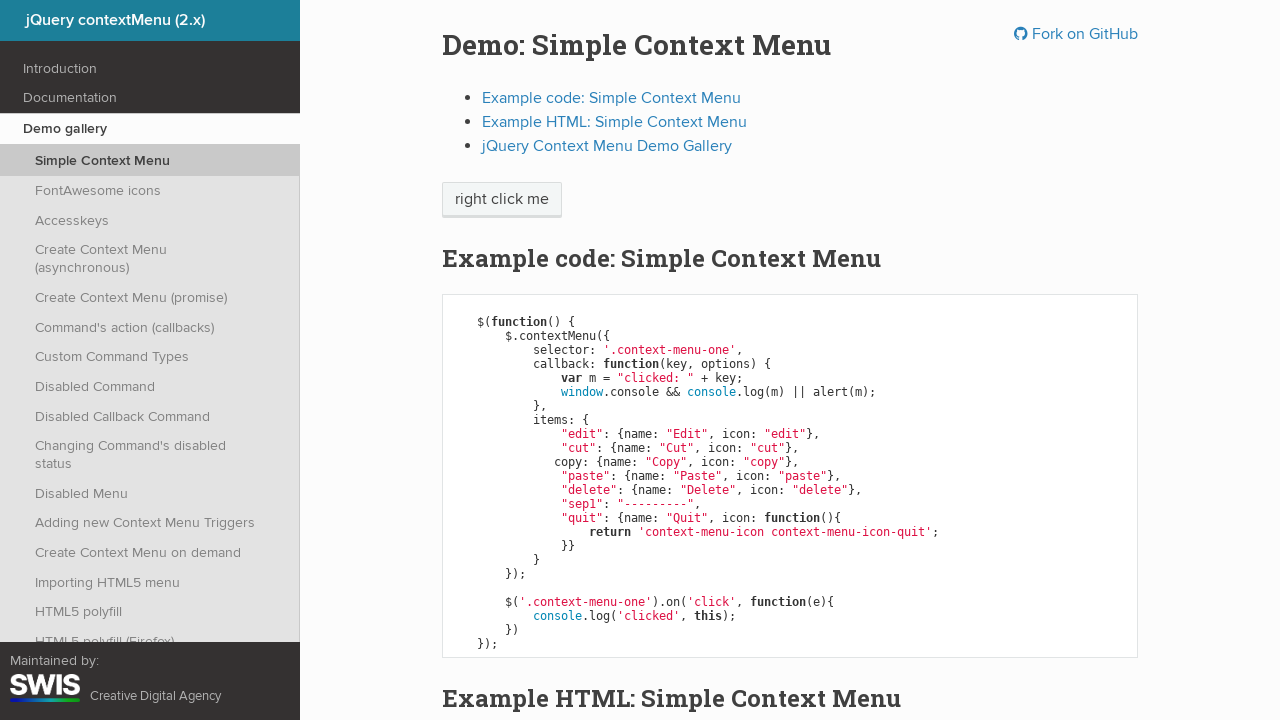